Tests radio button interactions including selecting favorite browser, selecting/unselecting city, verifying default selections, and checking age group selection

Starting URL: https://www.leafground.com/radio.xhtml

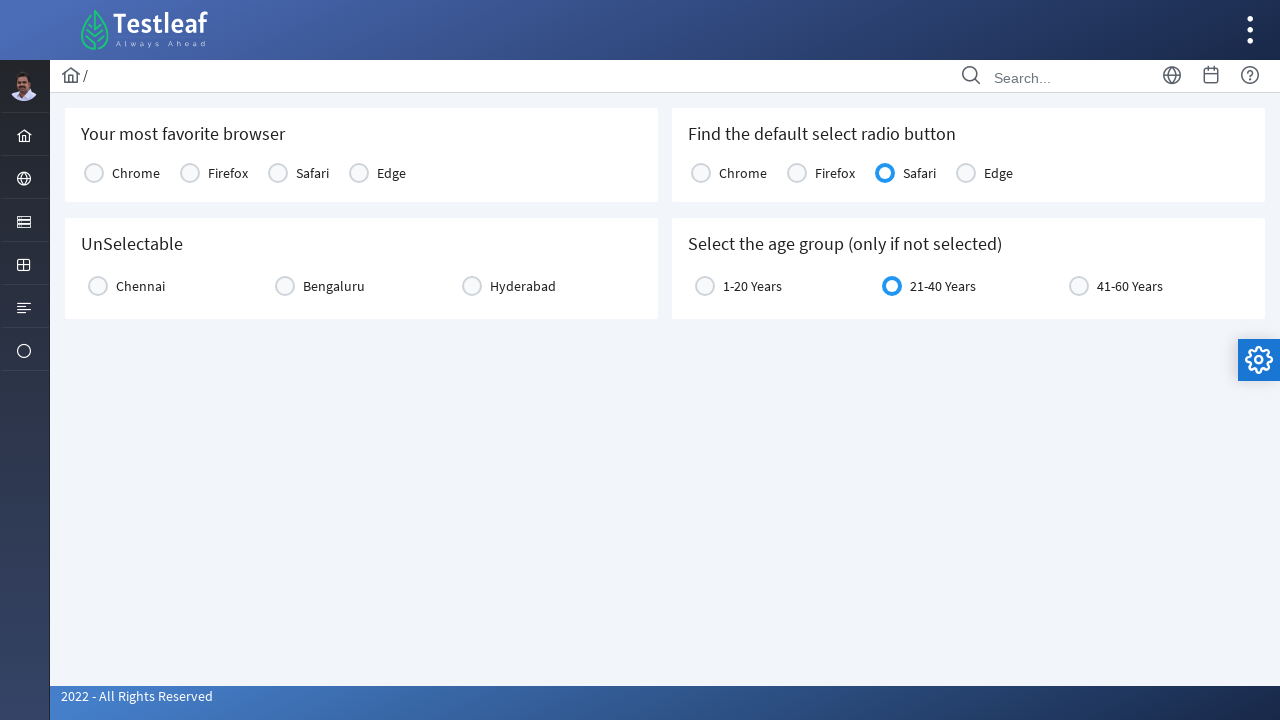

Clicked on favorite browser radio button at (94, 173) on xpath=//h5[text()='Your most favorite browser']/following::div[contains(@class,'
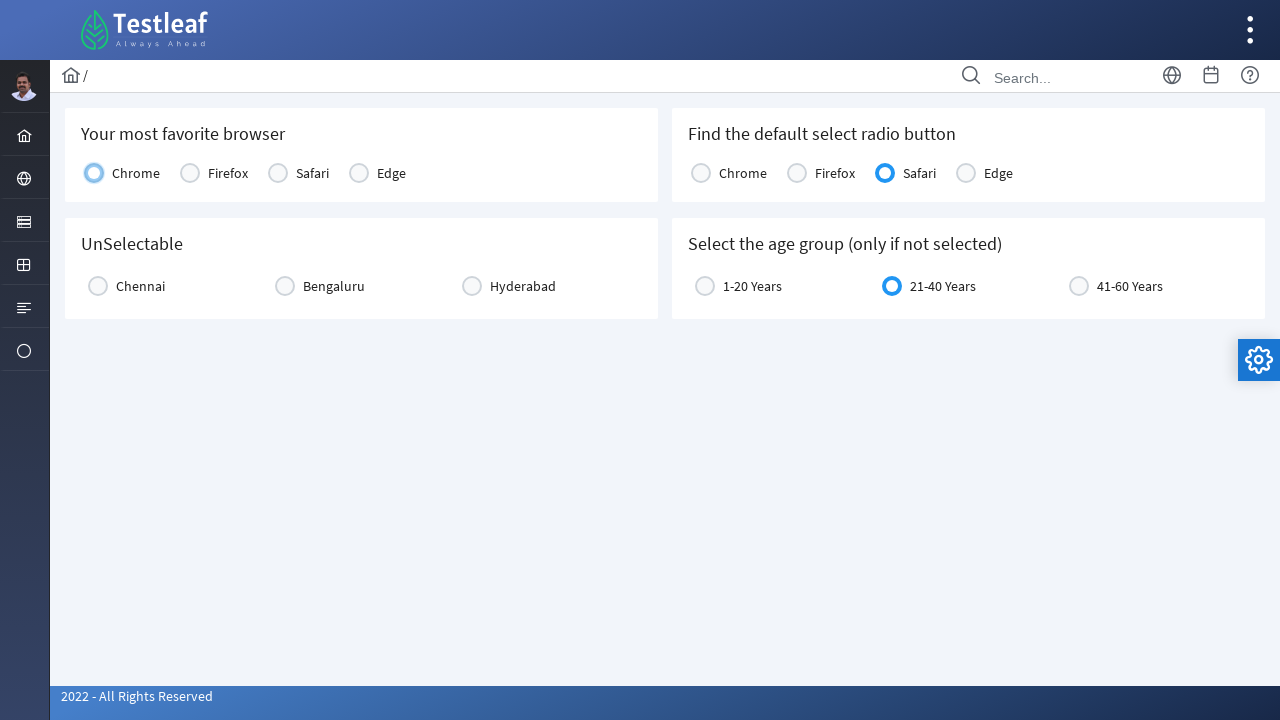

Clicked on Bengaluru radio button at (285, 286) on xpath=//label[text()='Bengaluru']/preceding-sibling::div//span
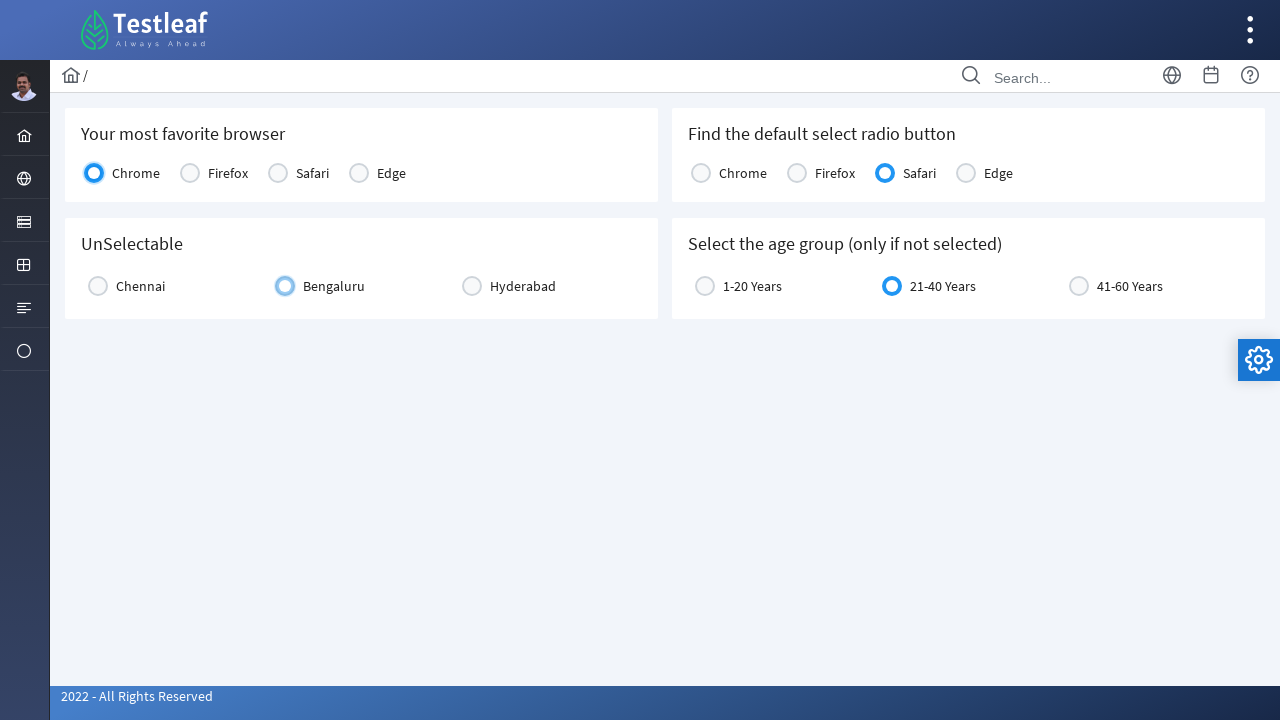

Verified Bengaluru radio button is selected
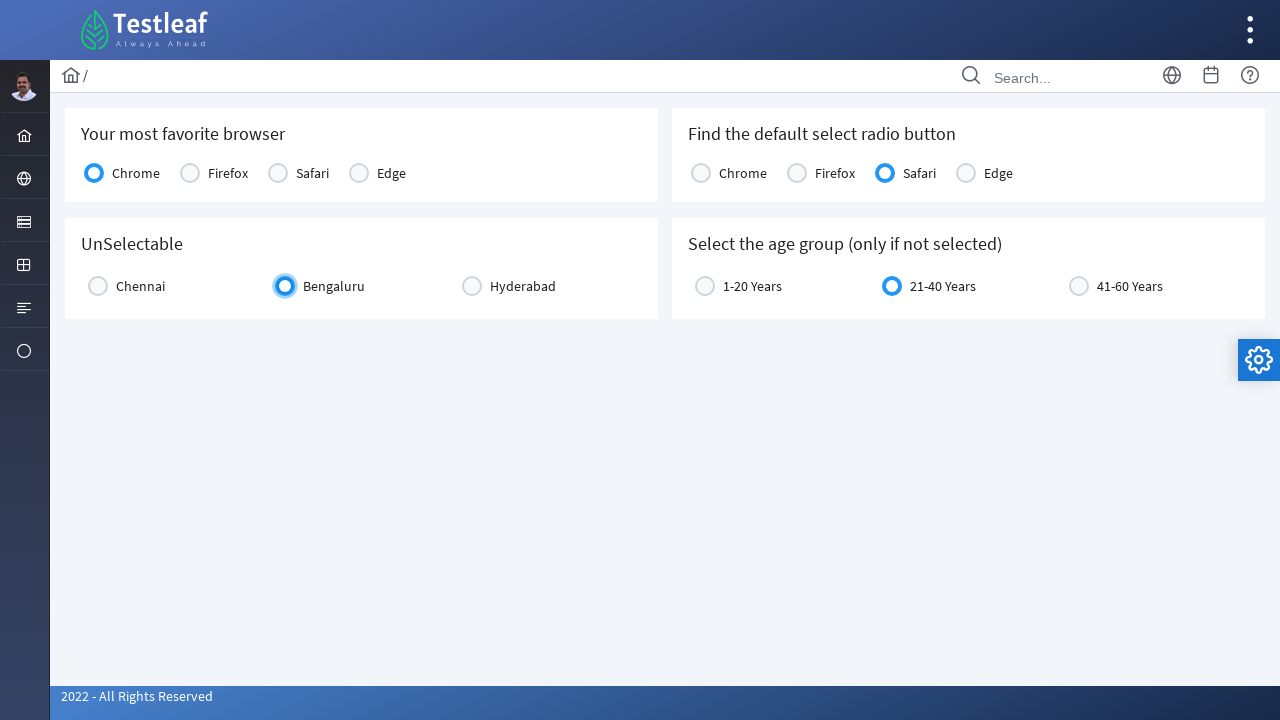

Clicked on Bengaluru radio button to unselect it at (285, 286) on xpath=//label[text()='Bengaluru']/preceding-sibling::div//span
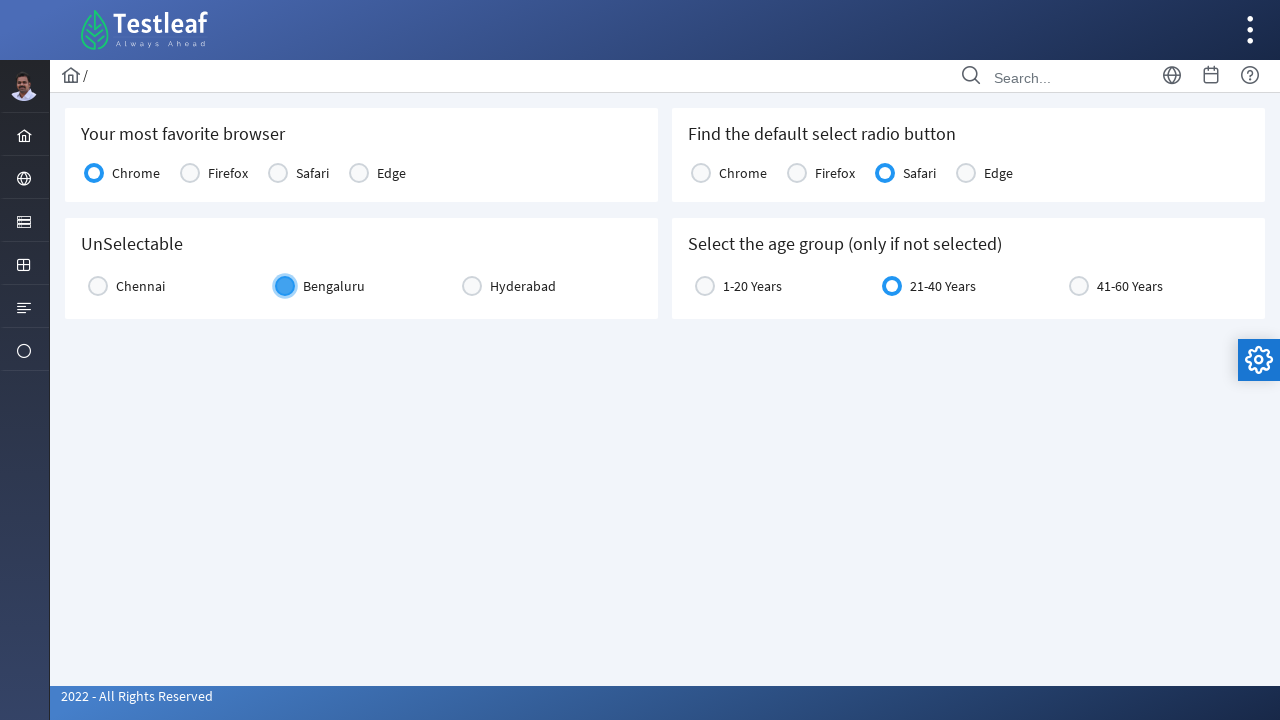

Verified Bengaluru radio button is unselected
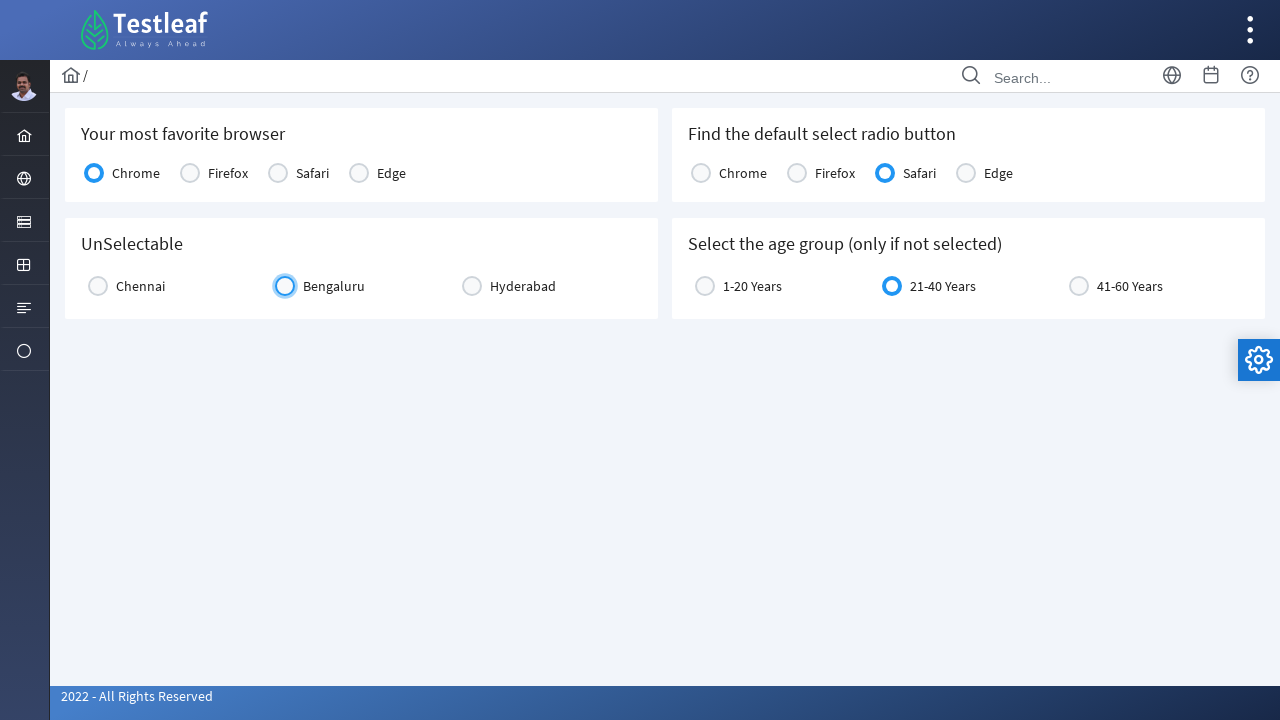

Checked if Safari radio button is selected by default
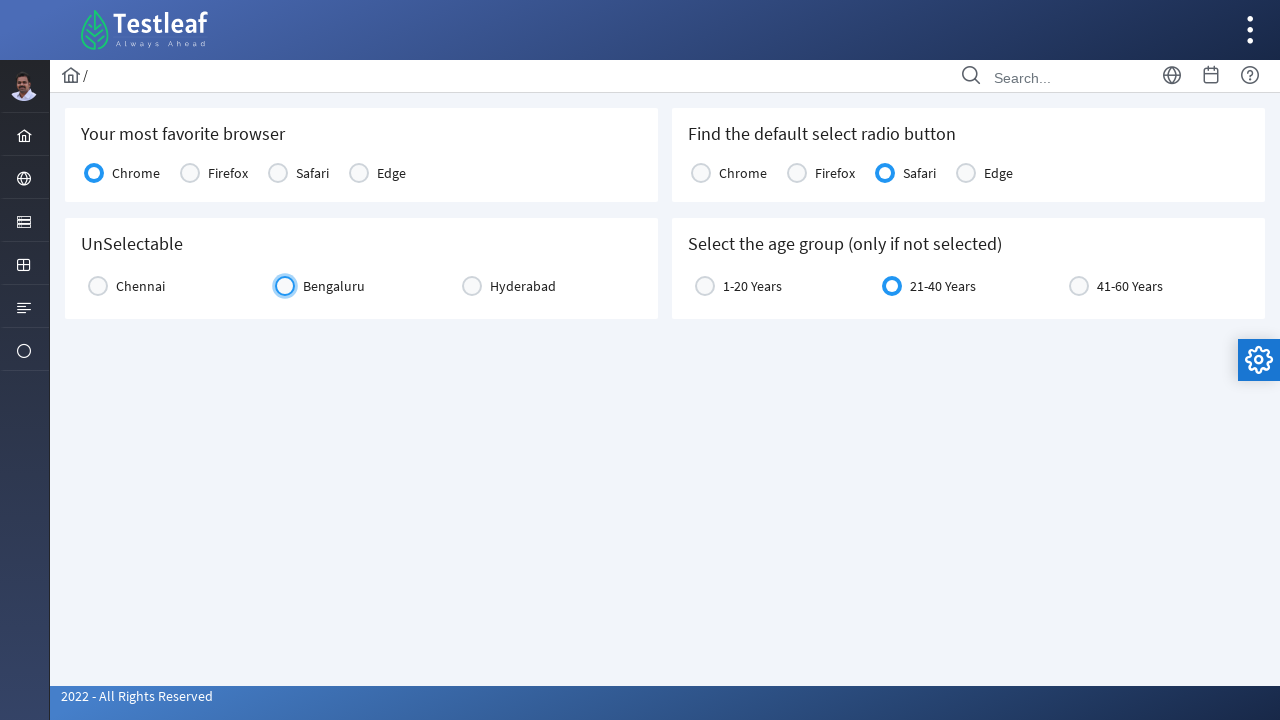

Verified 21-40 Years age group radio button is already selected by default
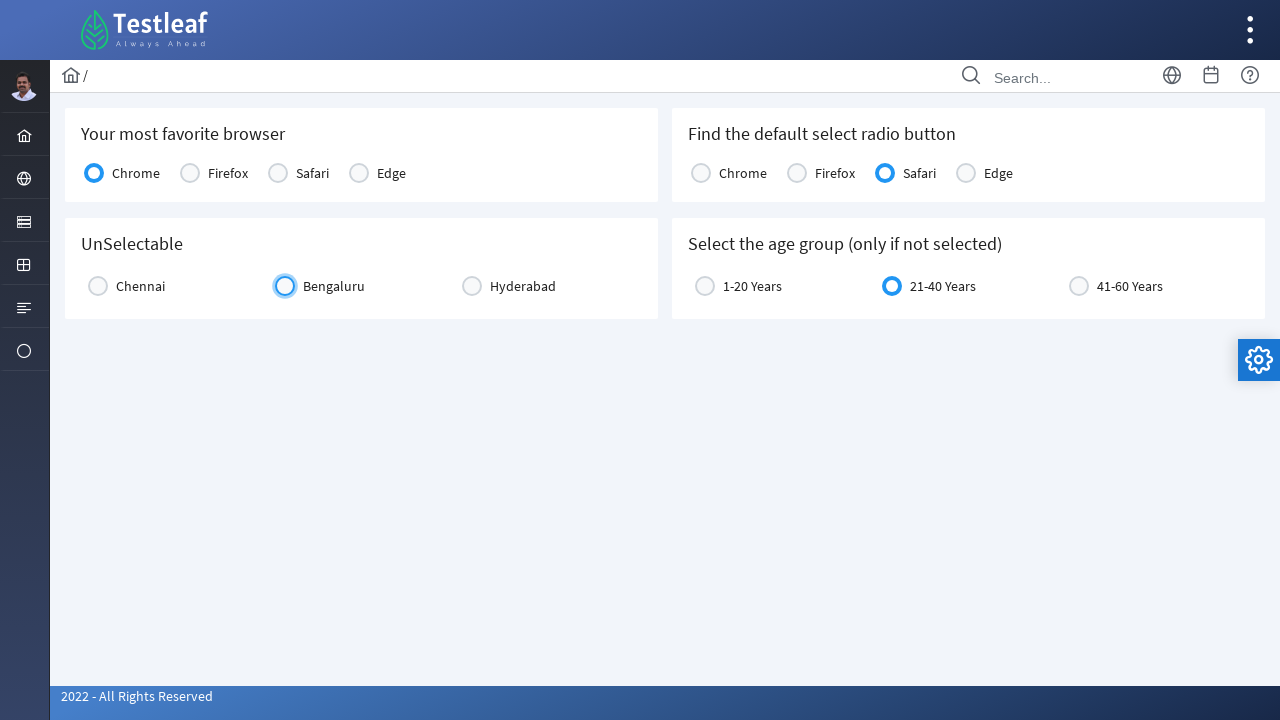

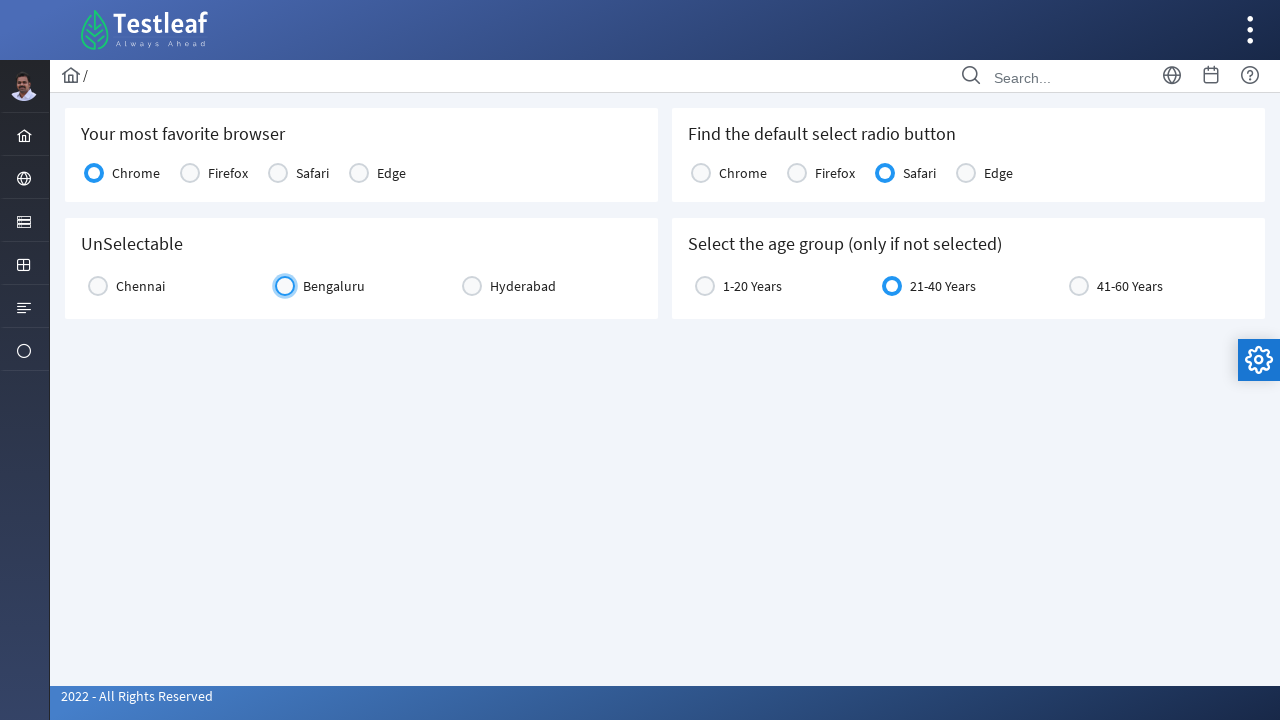